Solves a math problem by extracting a value from an image attribute, calculating the result, and submitting the form with robot verification checkboxes

Starting URL: http://suninjuly.github.io/get_attribute.html

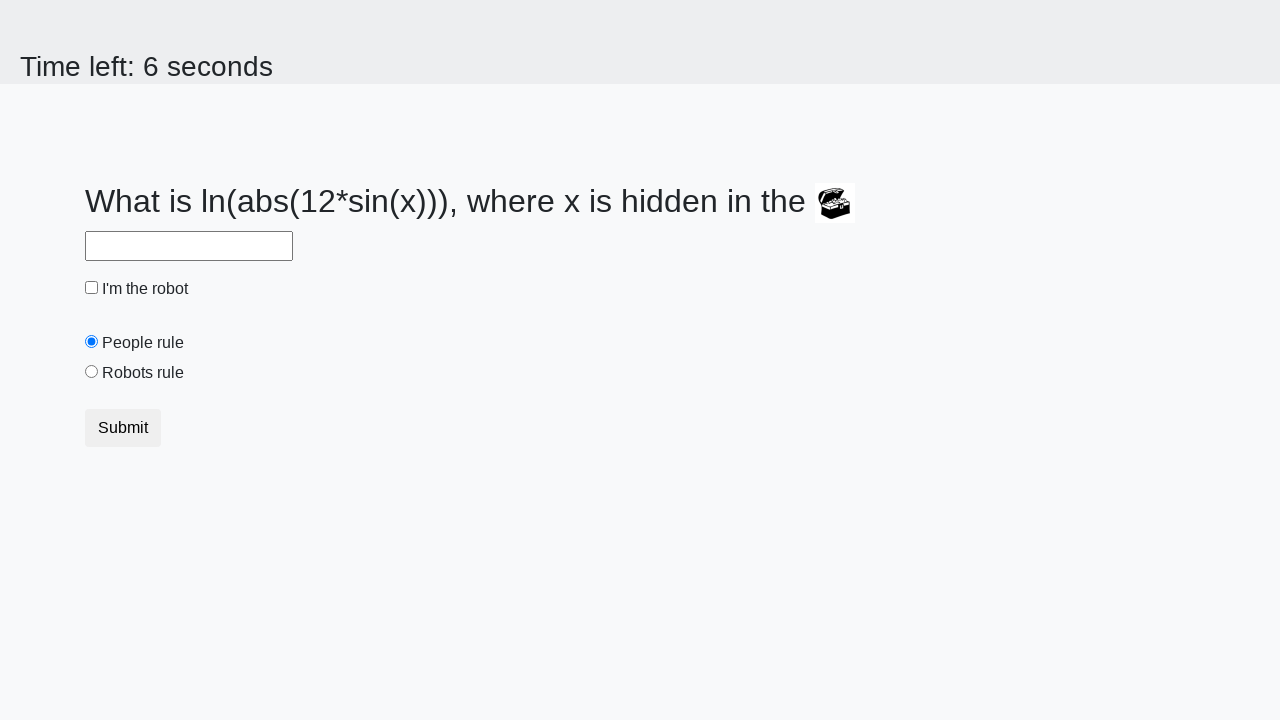

Located treasure image element
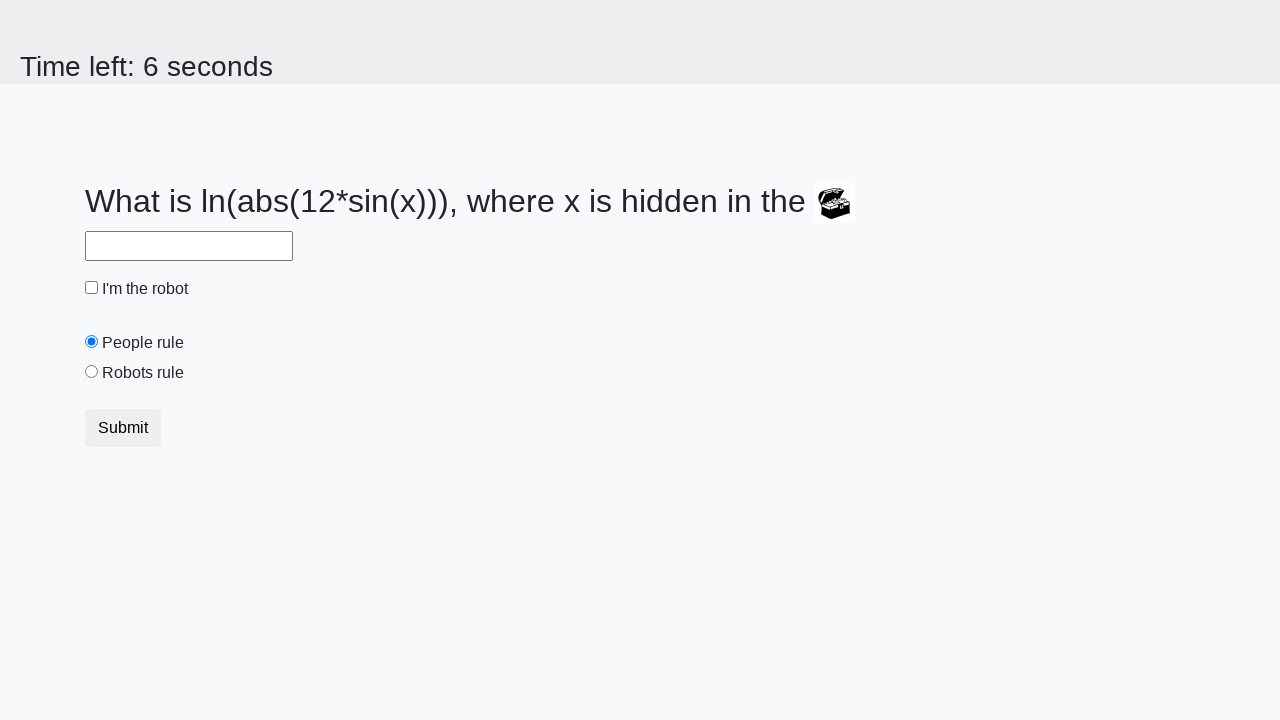

Extracted valuex attribute from treasure image: 479
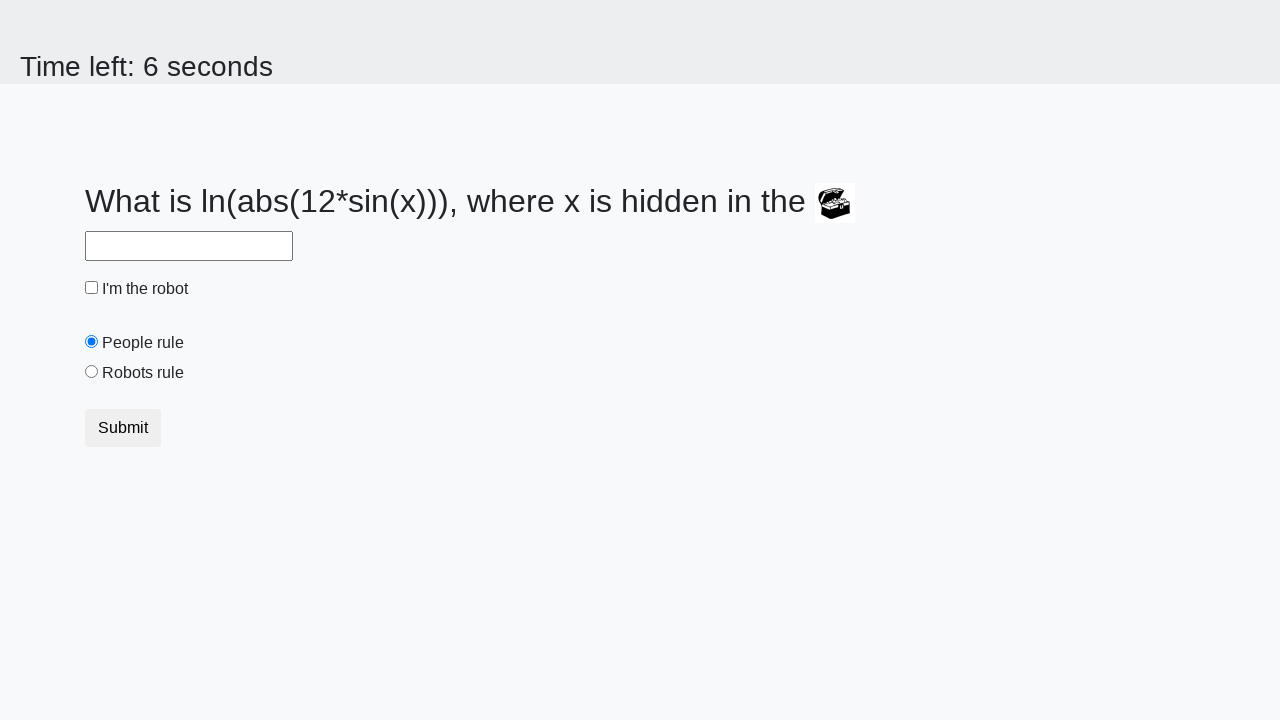

Calculated result using formula log(abs(12*sin(x))): 2.480587117140421
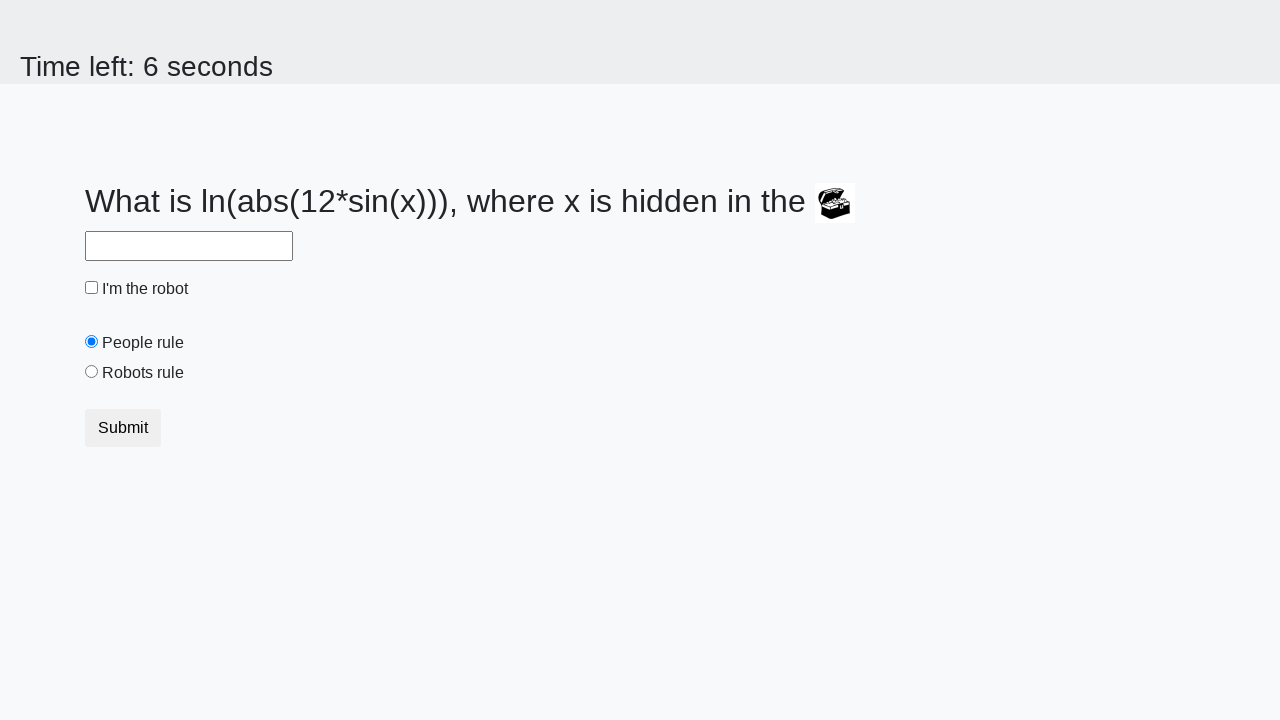

Filled answer field with calculated value on #answer
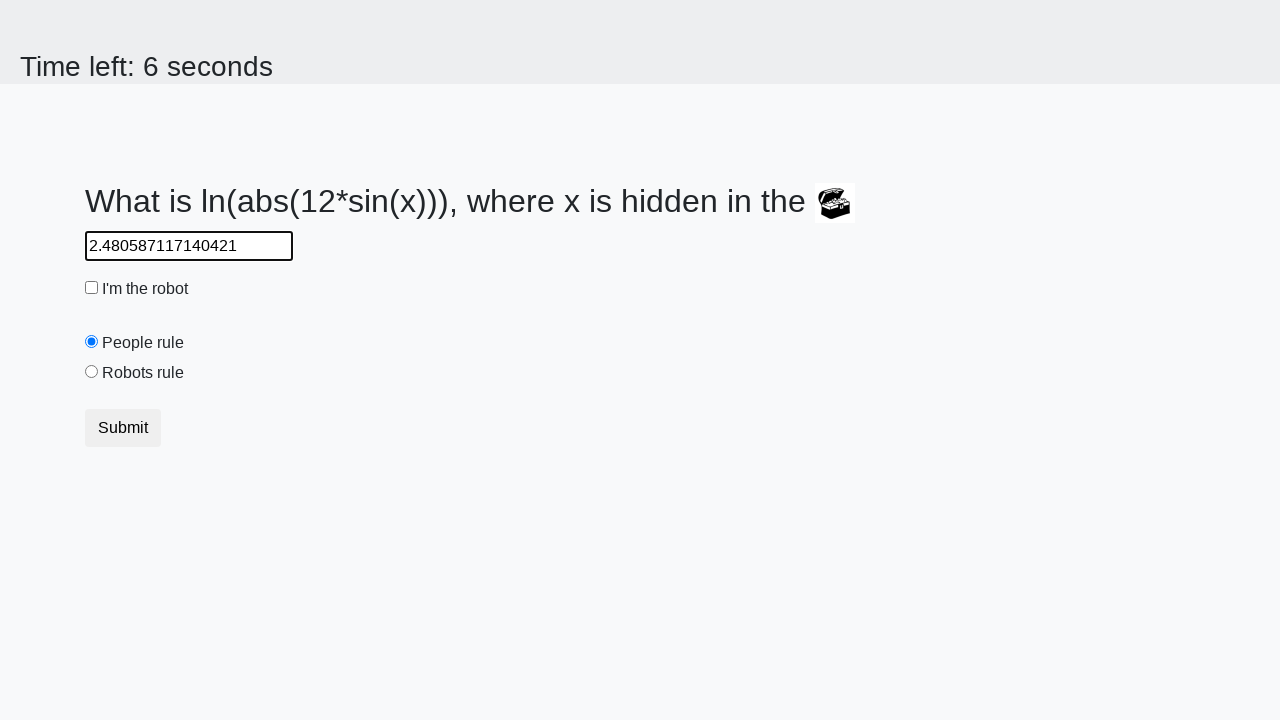

Clicked robot verification checkbox at (92, 288) on #robotCheckbox
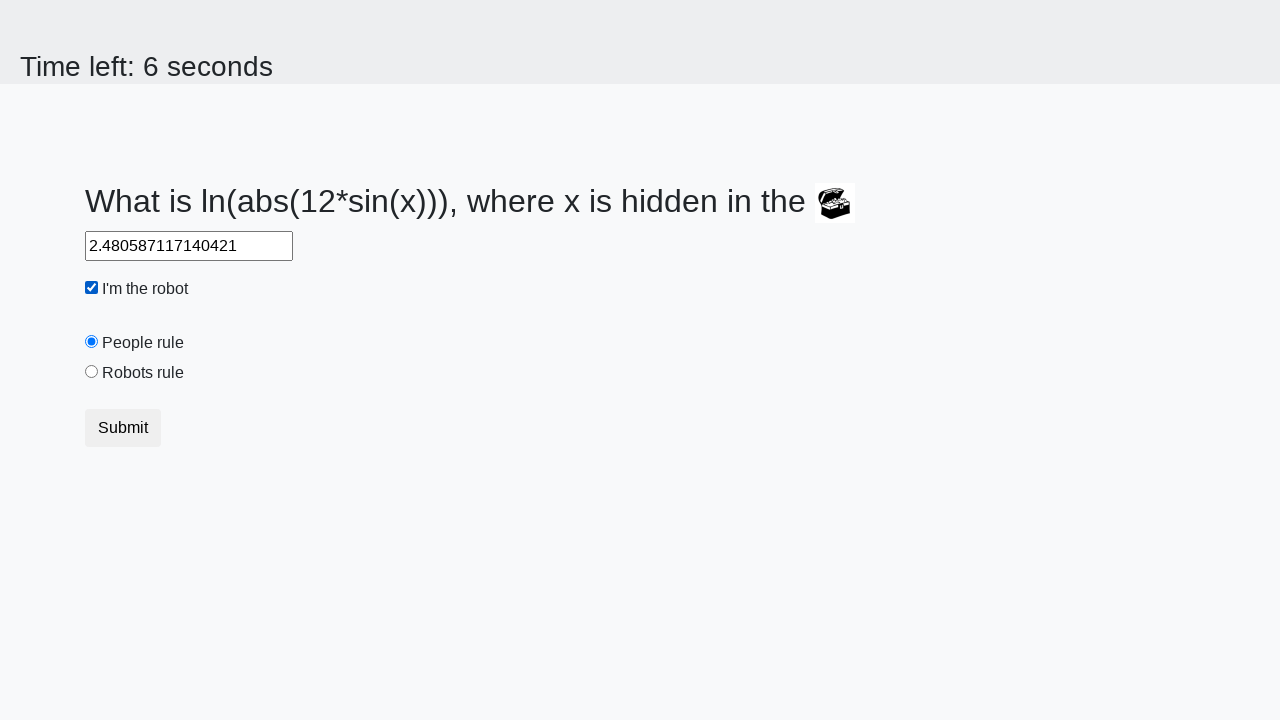

Selected robots rule radio button at (92, 372) on #robotsRule
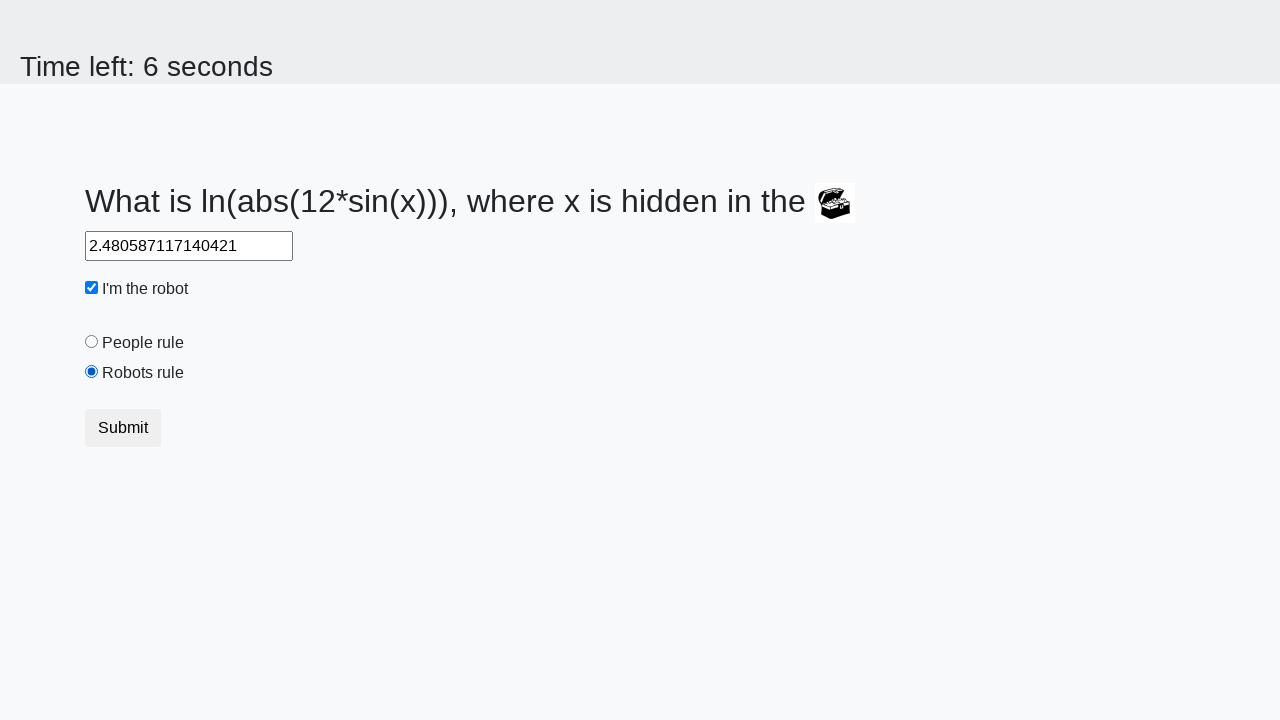

Clicked submit button to complete form at (123, 428) on .btn-default
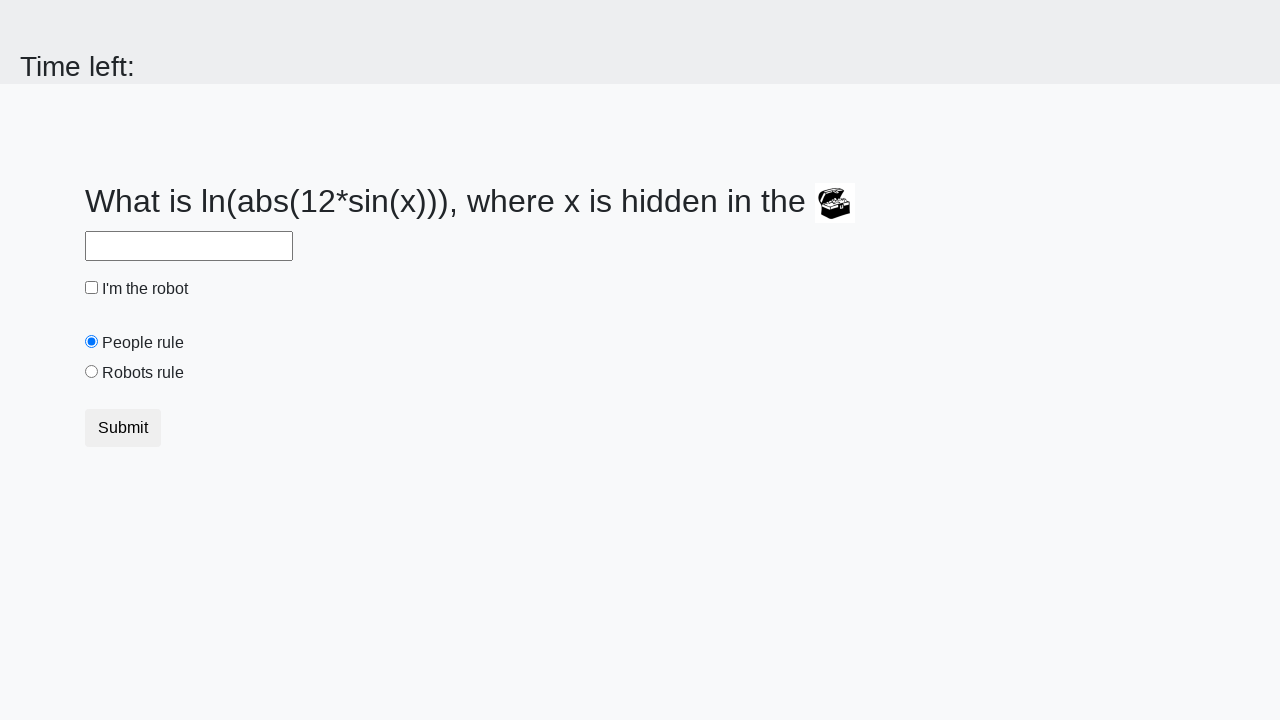

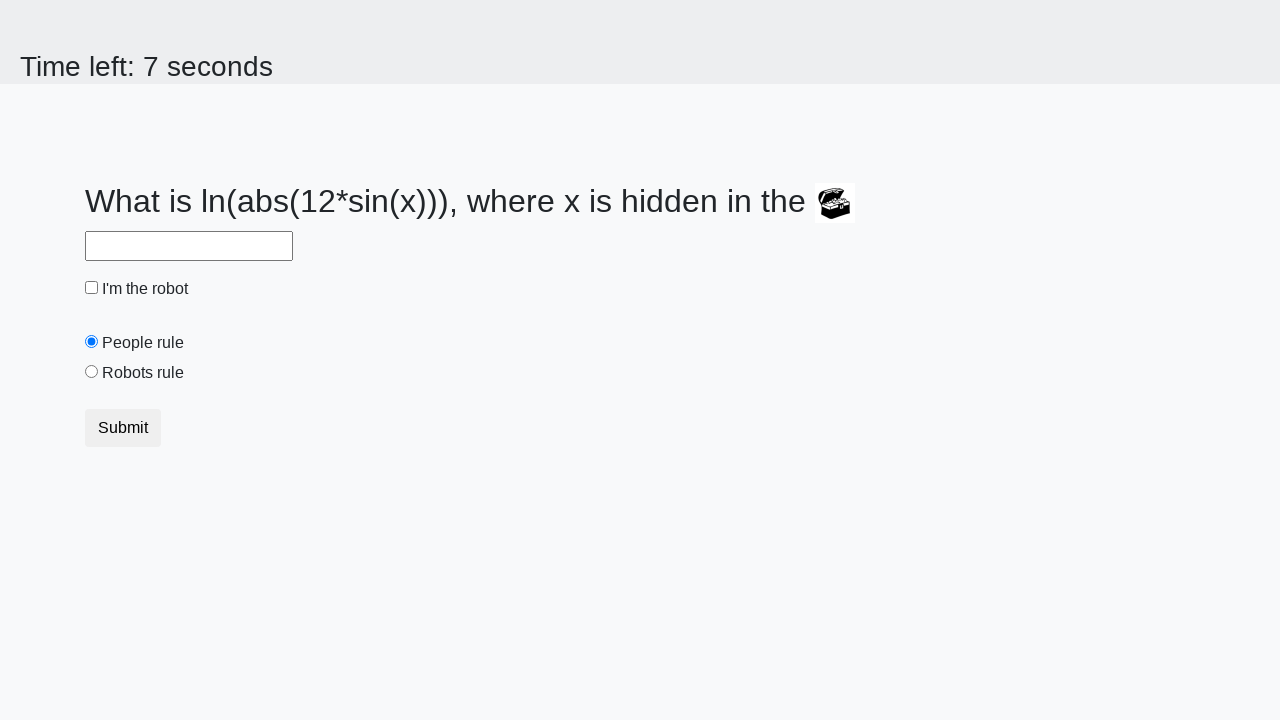